Tests checkbox functionality by ensuring checkbox1 is checked

Starting URL: https://seleniumbase.io/demo_page

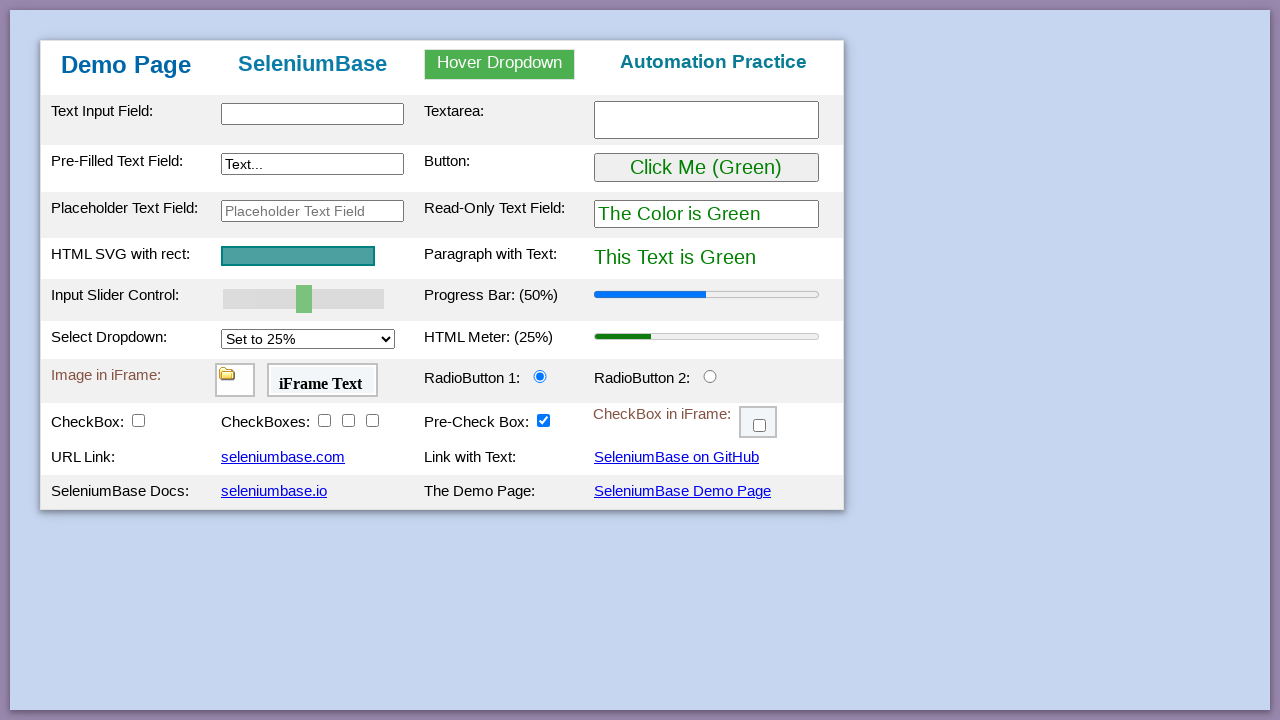

Located checkbox1 element
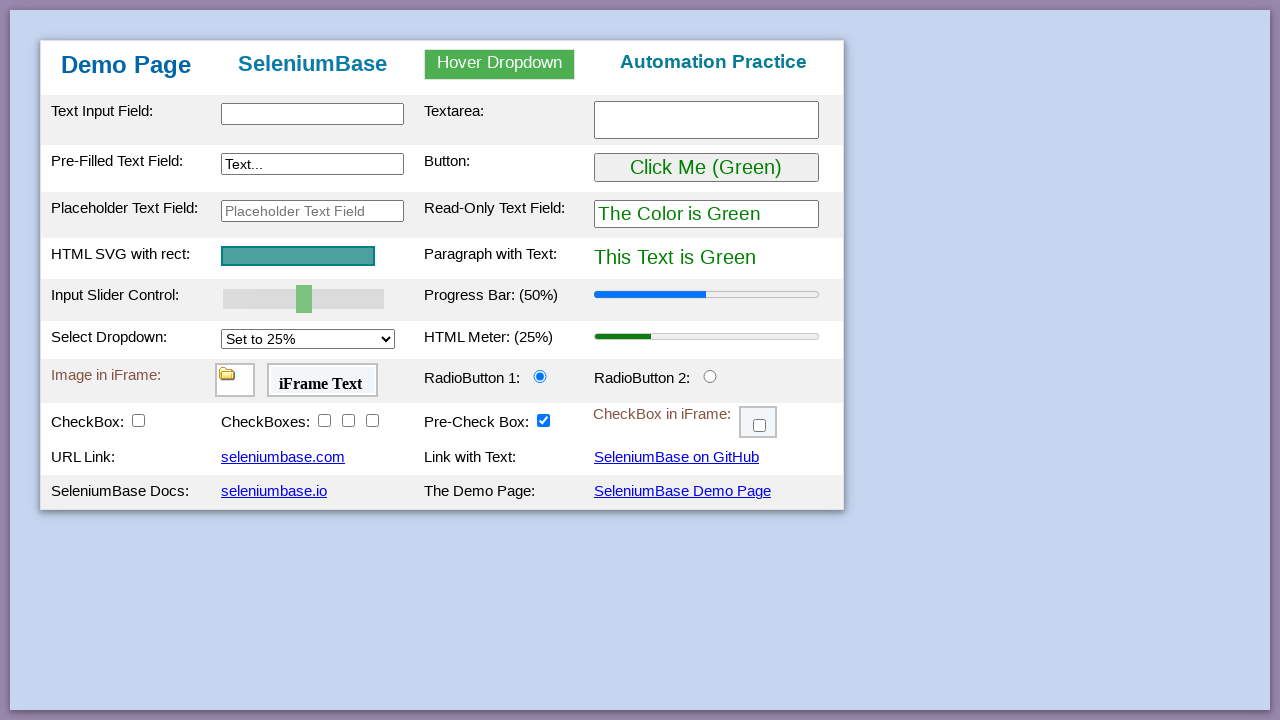

Checked if checkbox1 was already checked
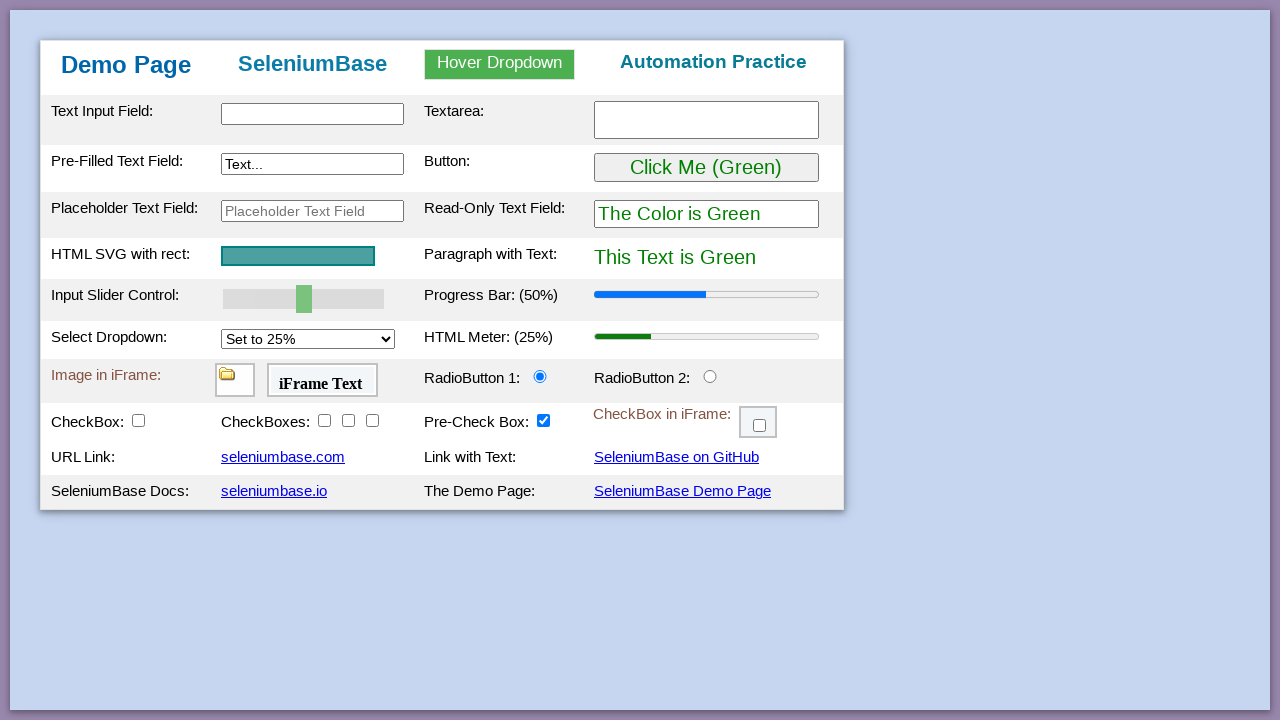

Clicked checkbox1 to check it at (138, 420) on #checkBox1
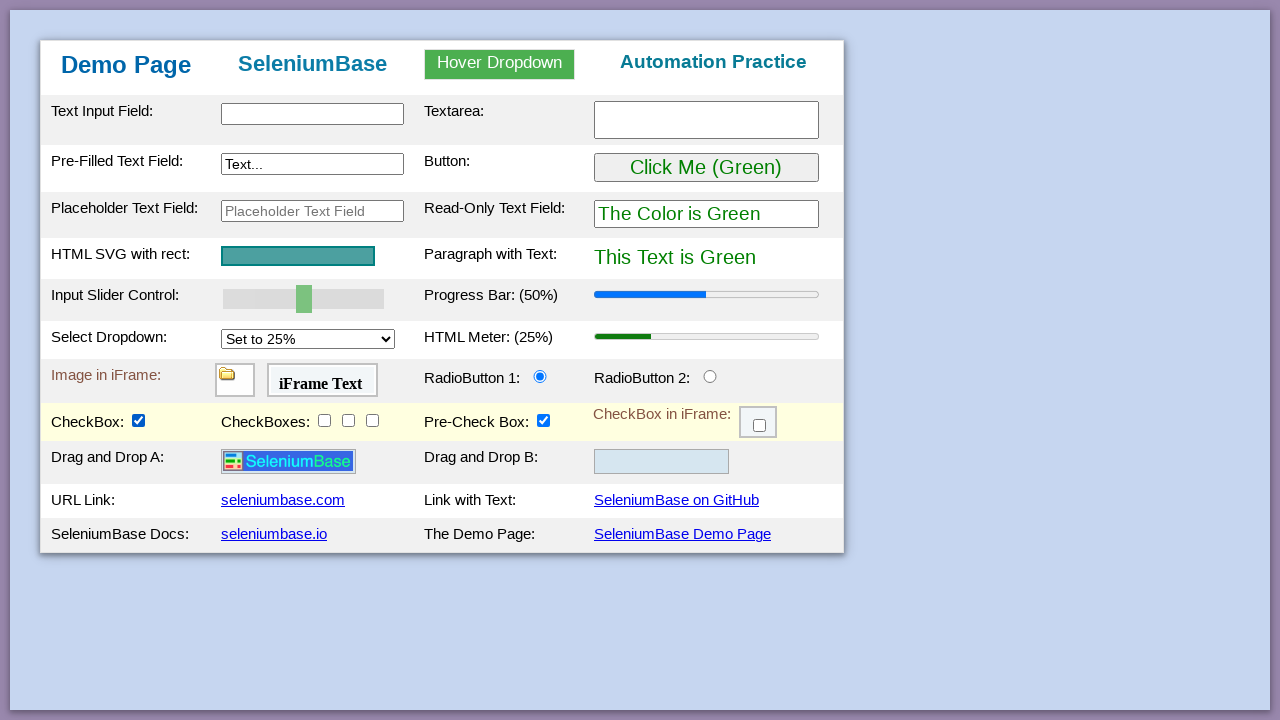

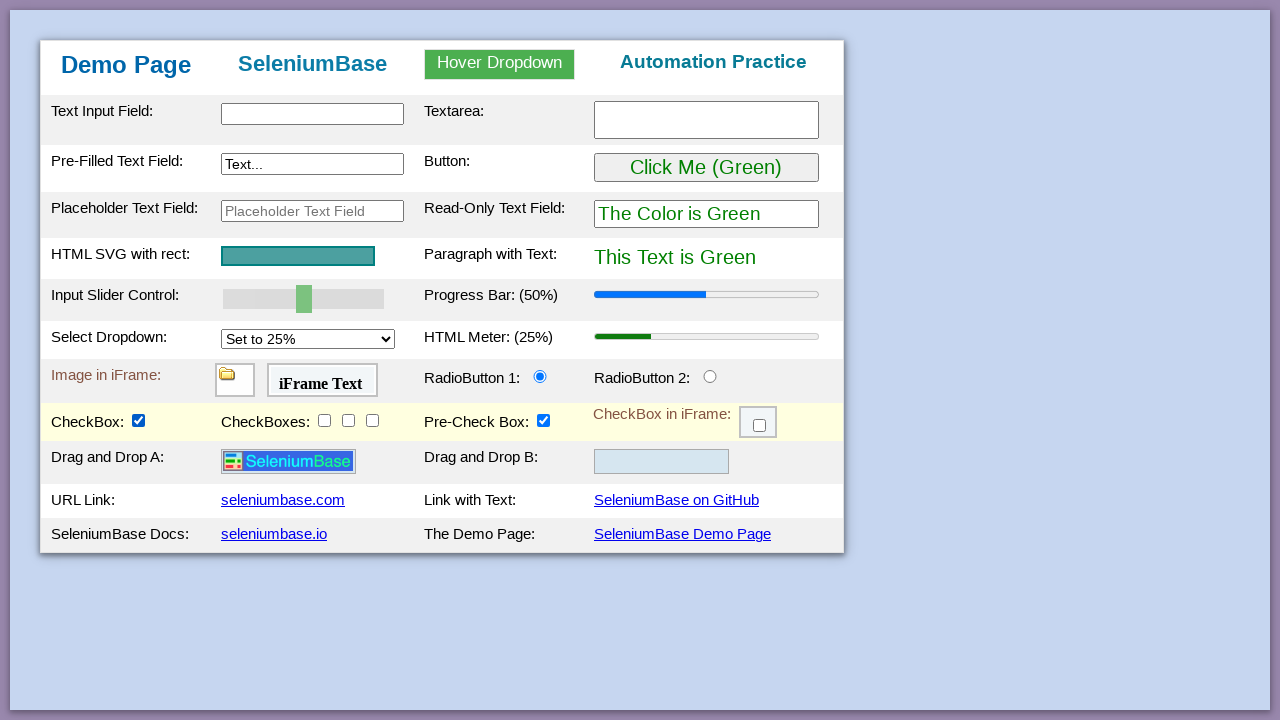